Tests the slider widget on jQuery UI by dragging the slider handle 120 pixels horizontally within an iframe.

Starting URL: http://jqueryui.com/demos/slider/

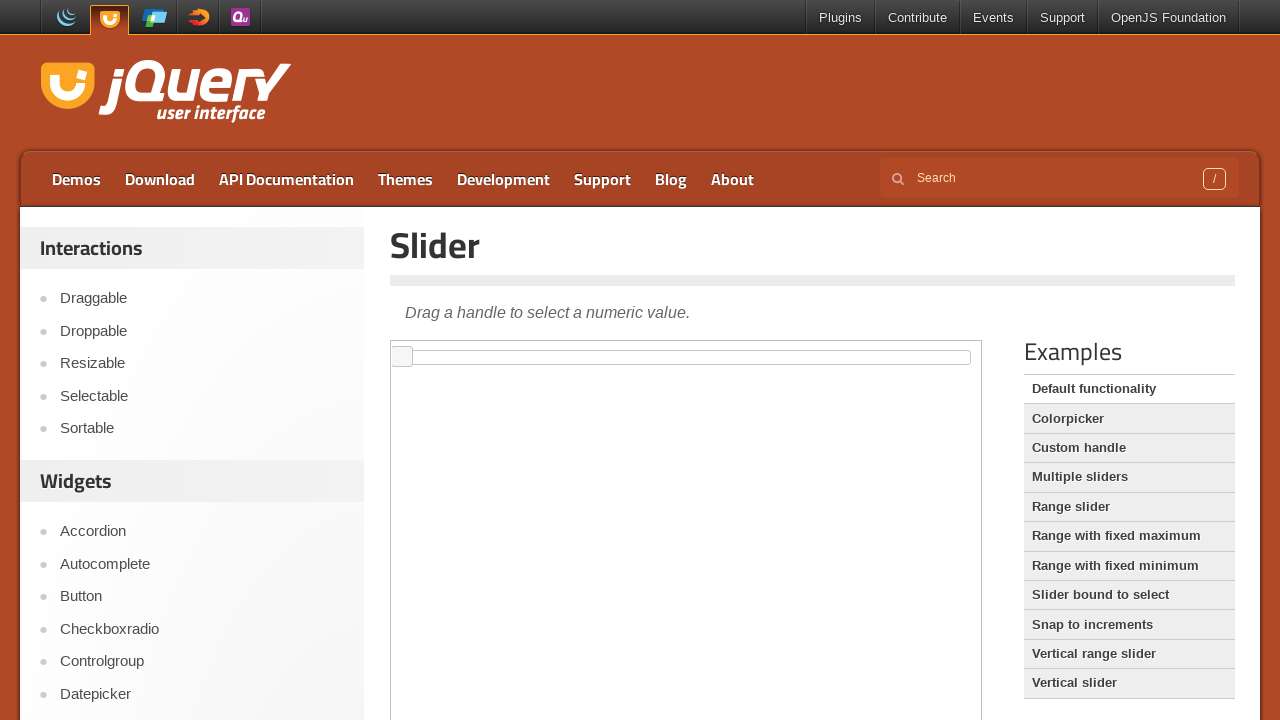

Located the demo iframe
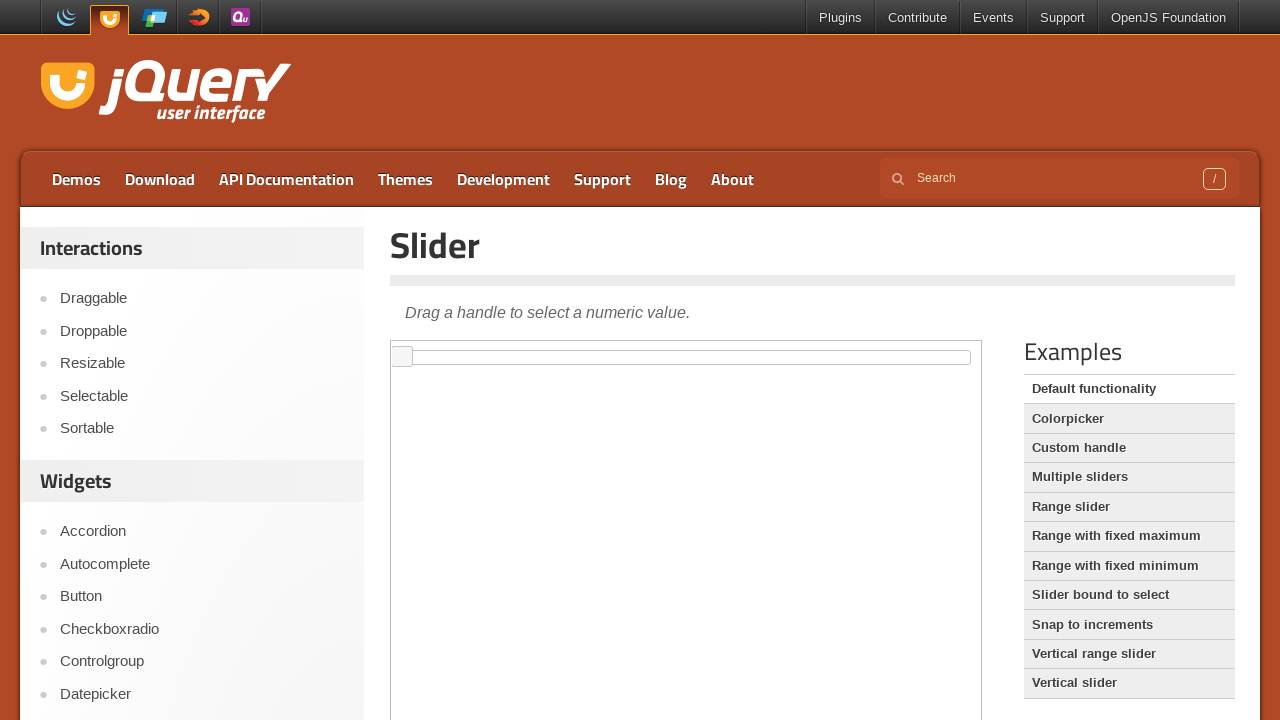

Slider handle became visible
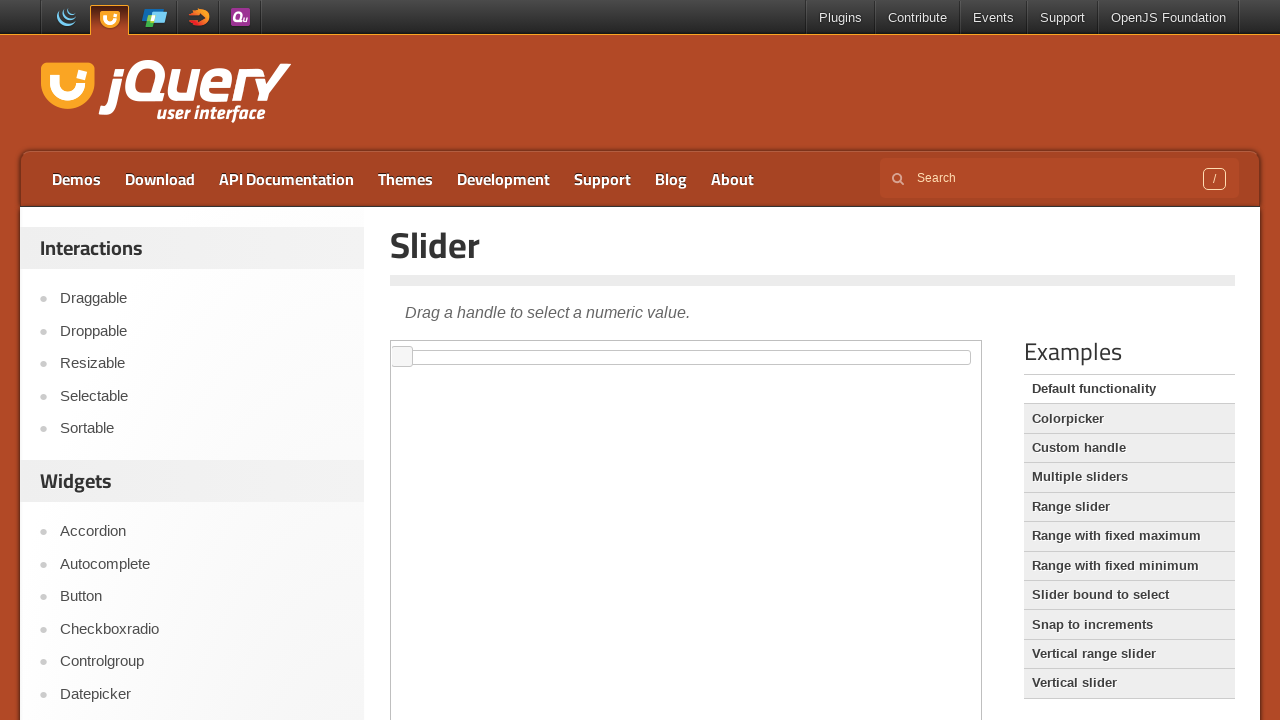

Retrieved slider handle bounding box
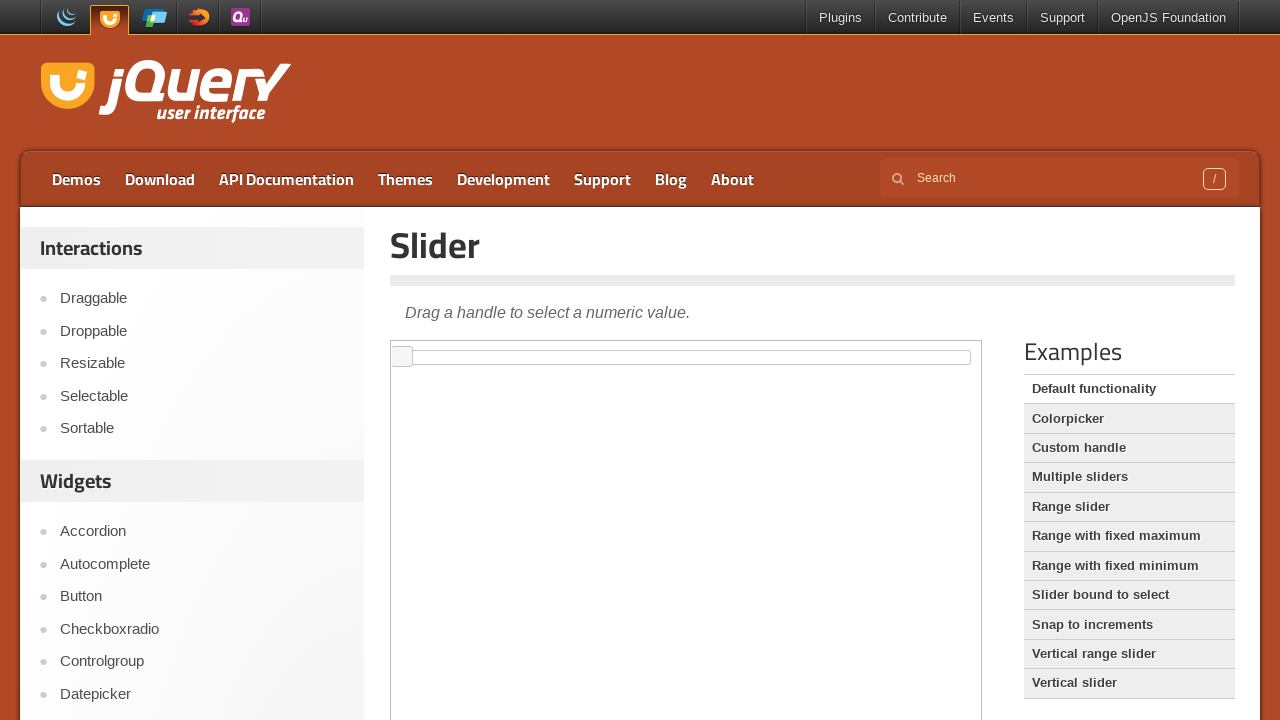

Moved mouse to slider handle center at (402, 357)
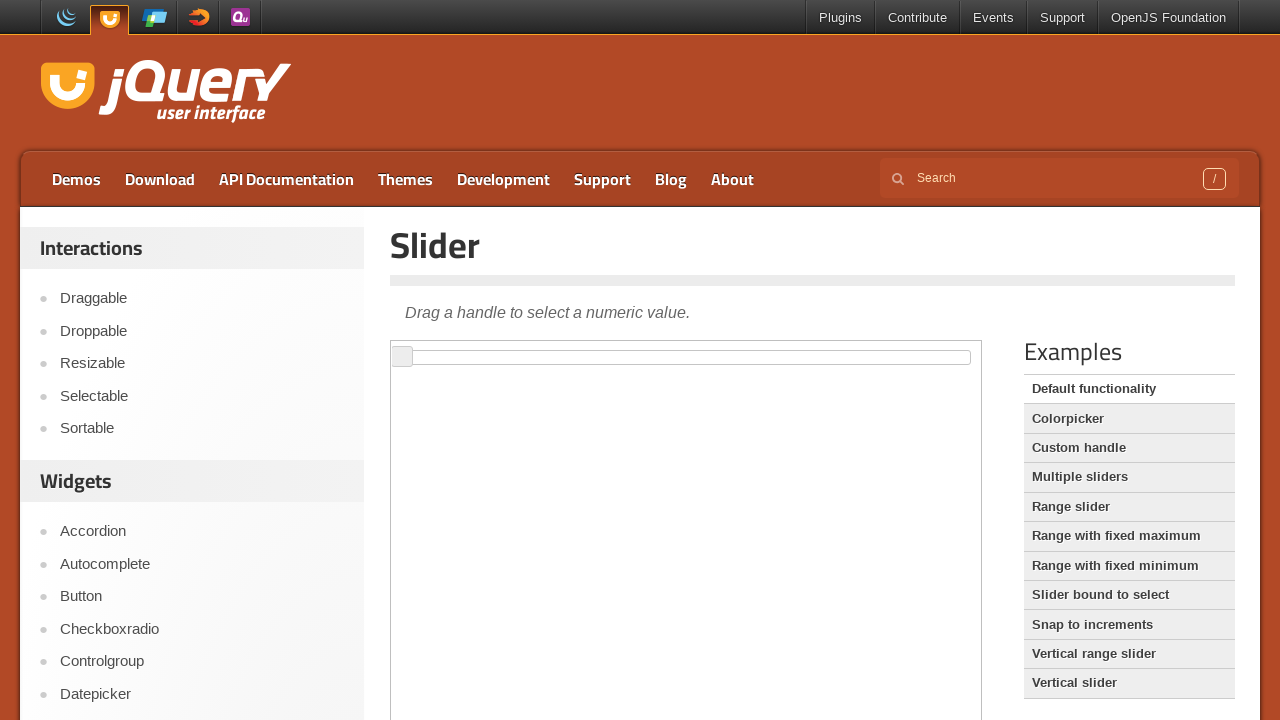

Mouse button pressed down on slider handle at (402, 357)
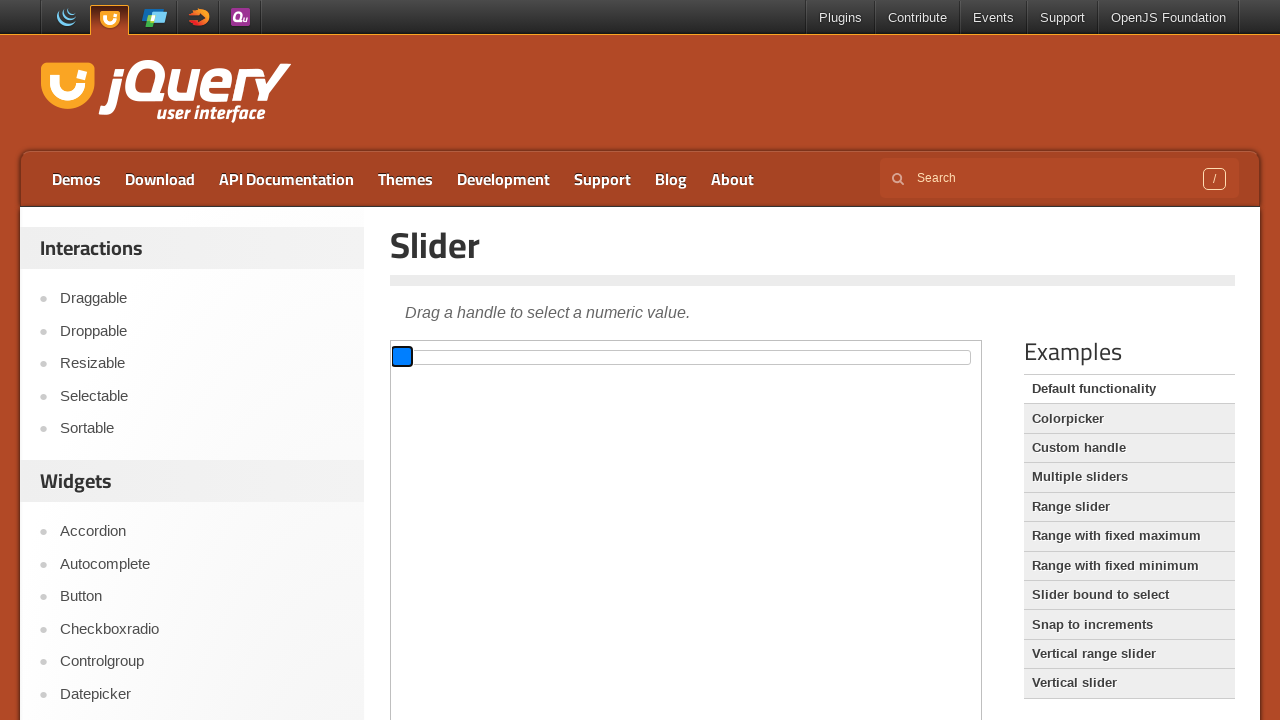

Dragged slider handle 120 pixels to the right at (522, 357)
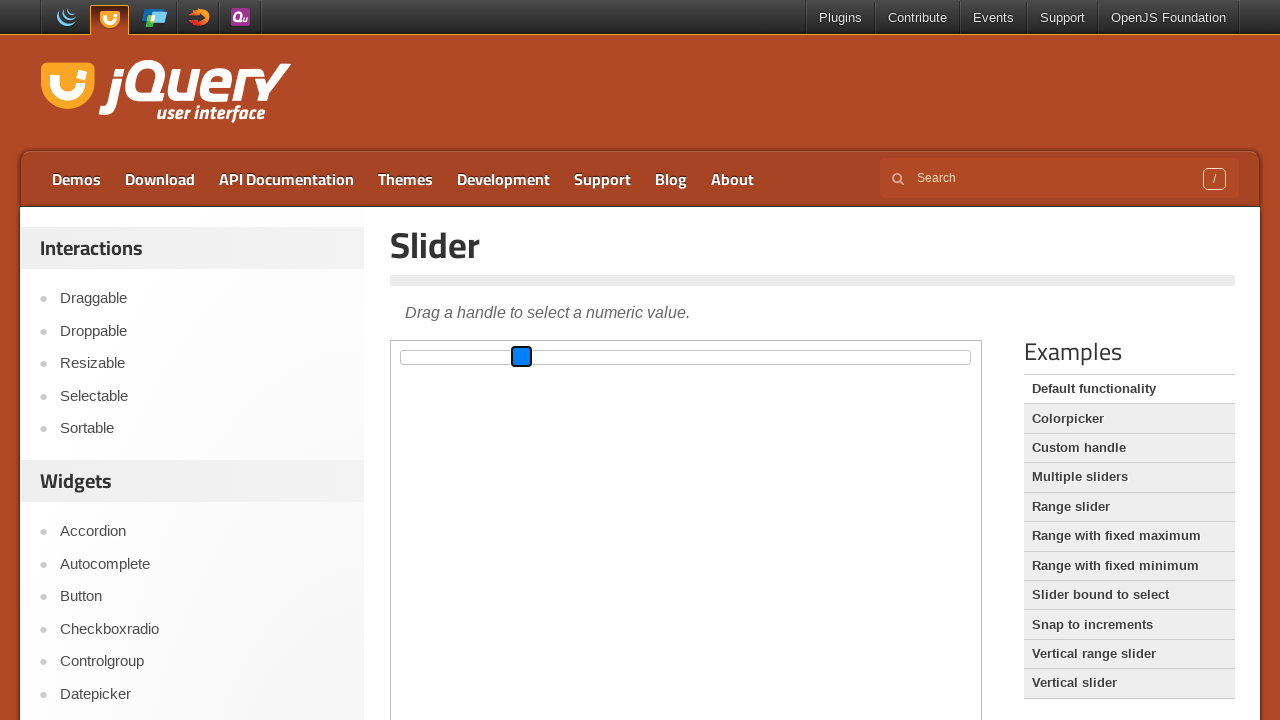

Mouse button released, slider drag completed at (522, 357)
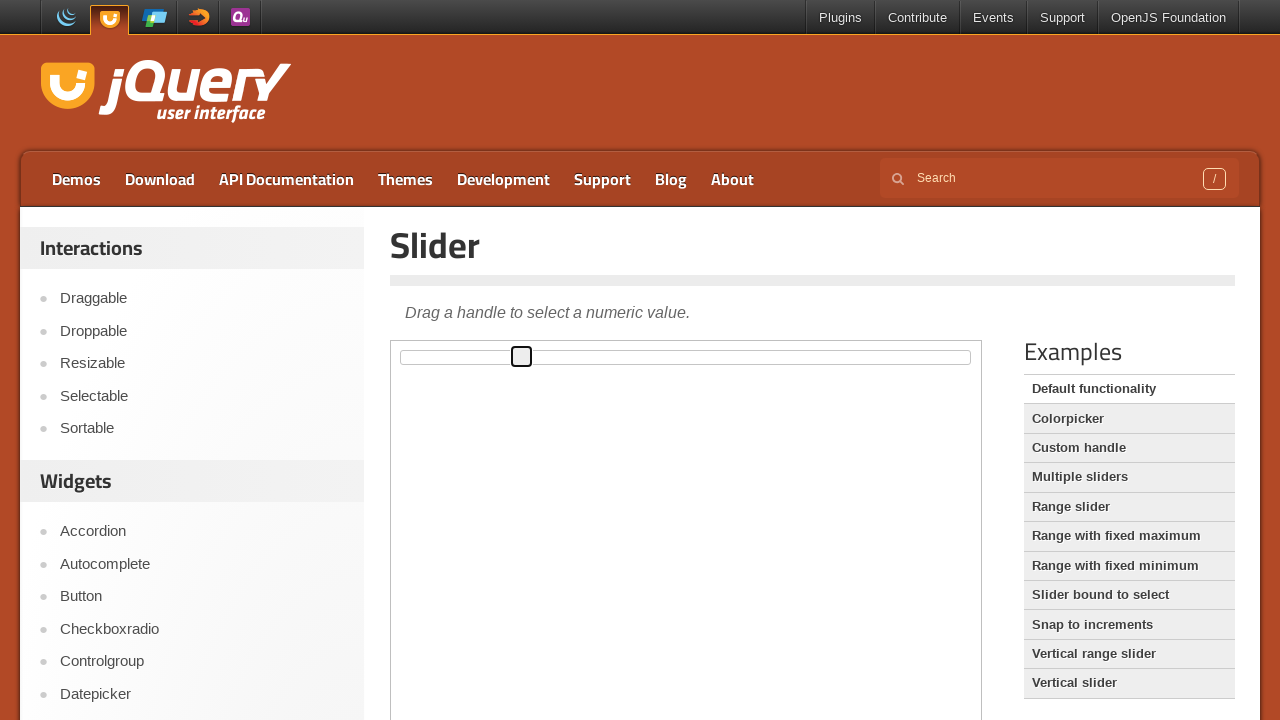

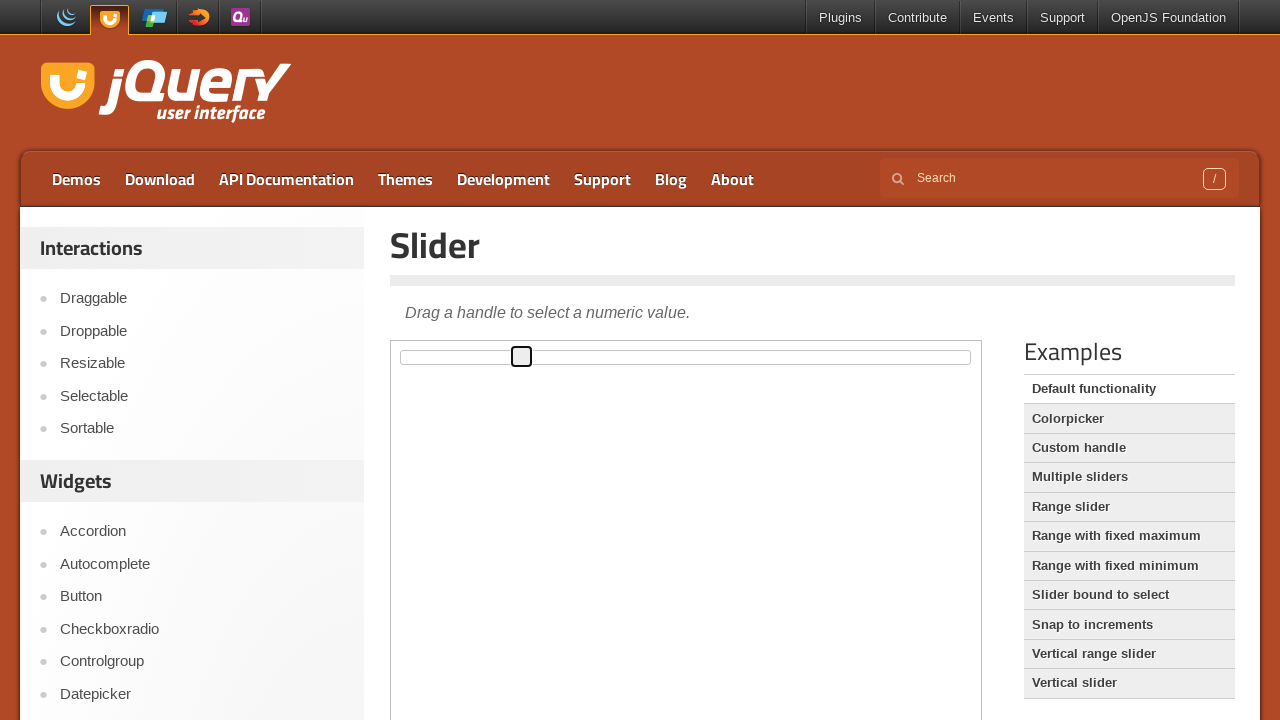